Opens the MarsTech website and verifies that the page title equals "MarsTech"

Starting URL: https://marstech.tb.ru/

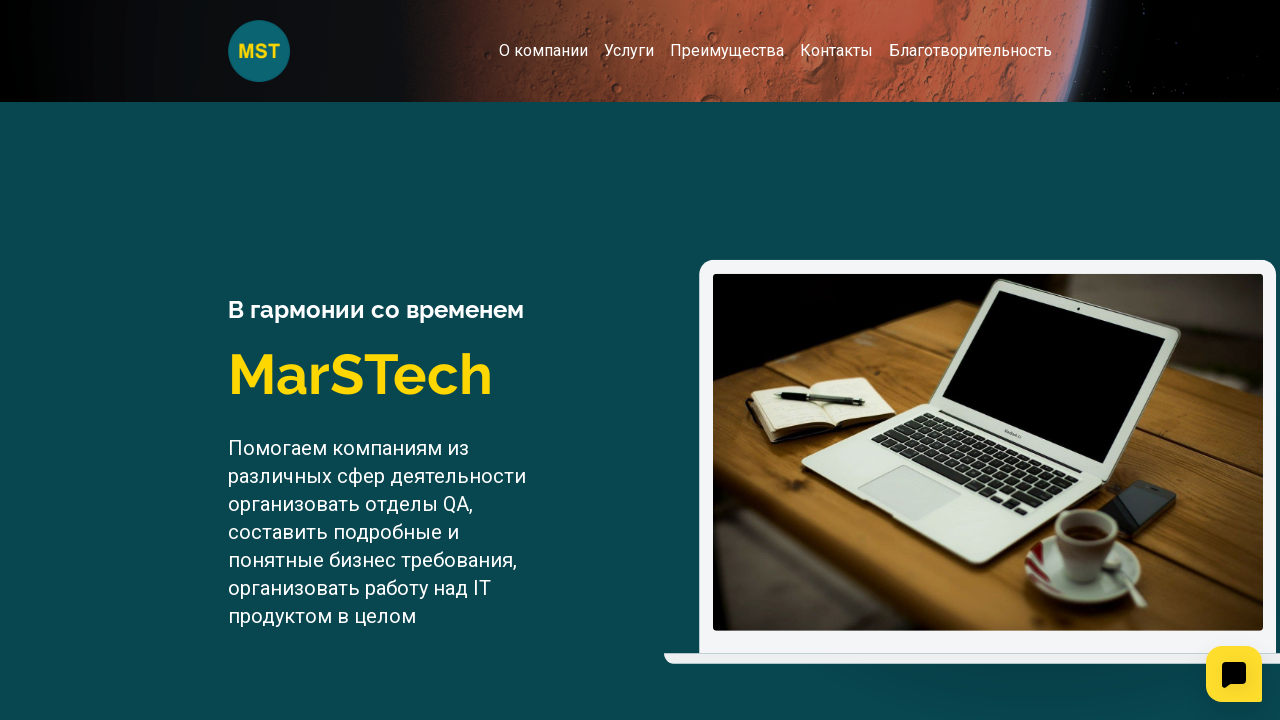

Navigated to MarsTech website at https://marstech.tb.ru/
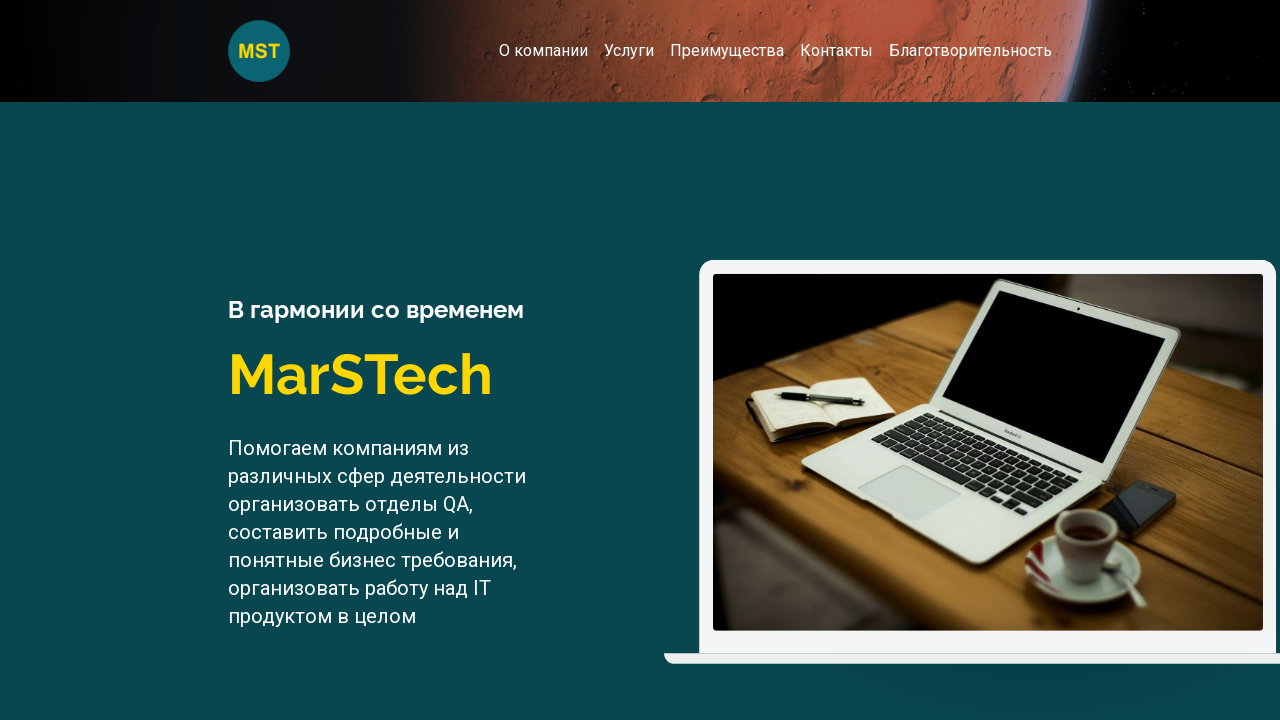

Verified page title equals 'MarsTech'
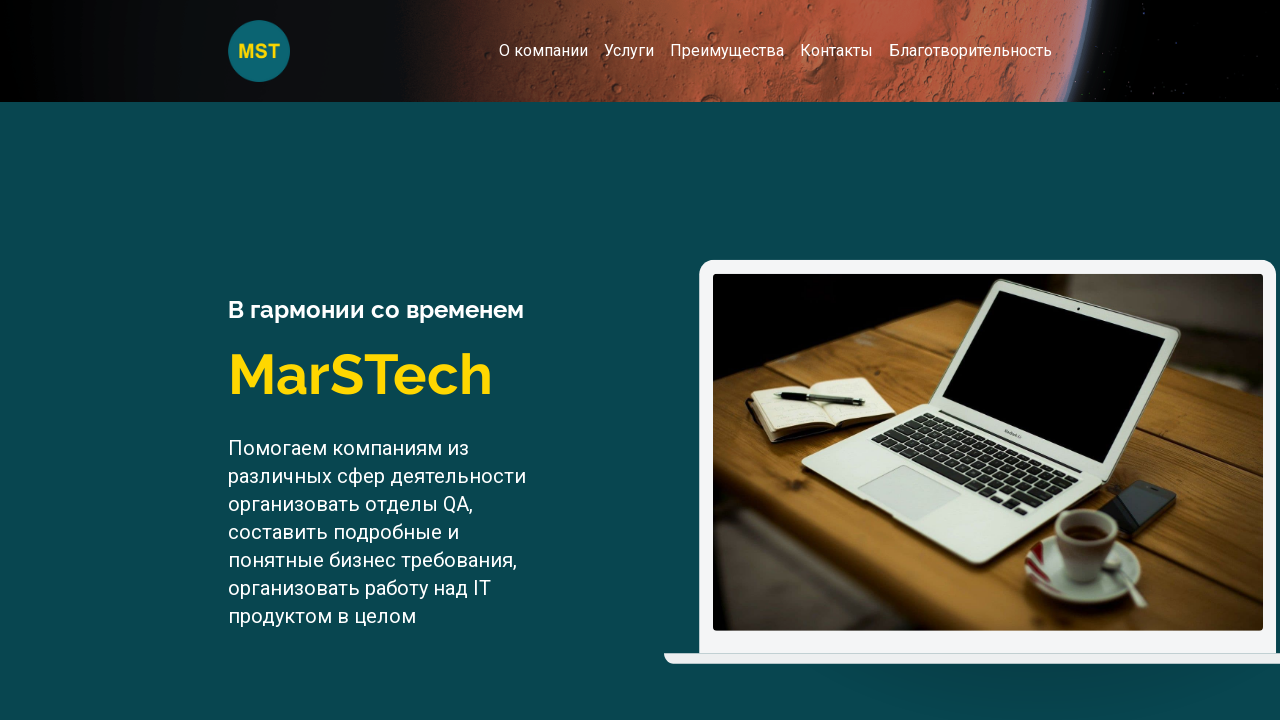

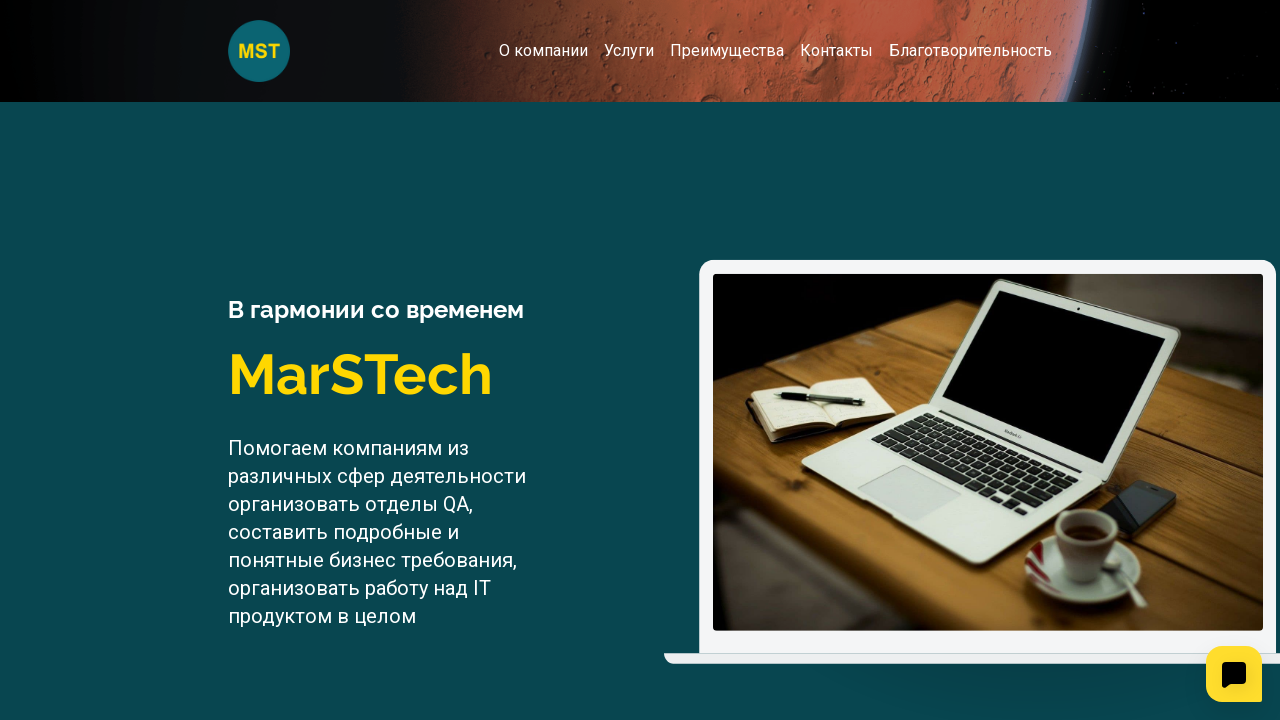